Tests radio button selection by clicking different radio button options

Starting URL: https://www.w3schools.com/tags/tryit.asp?filename=tryhtml5_input_type_radio

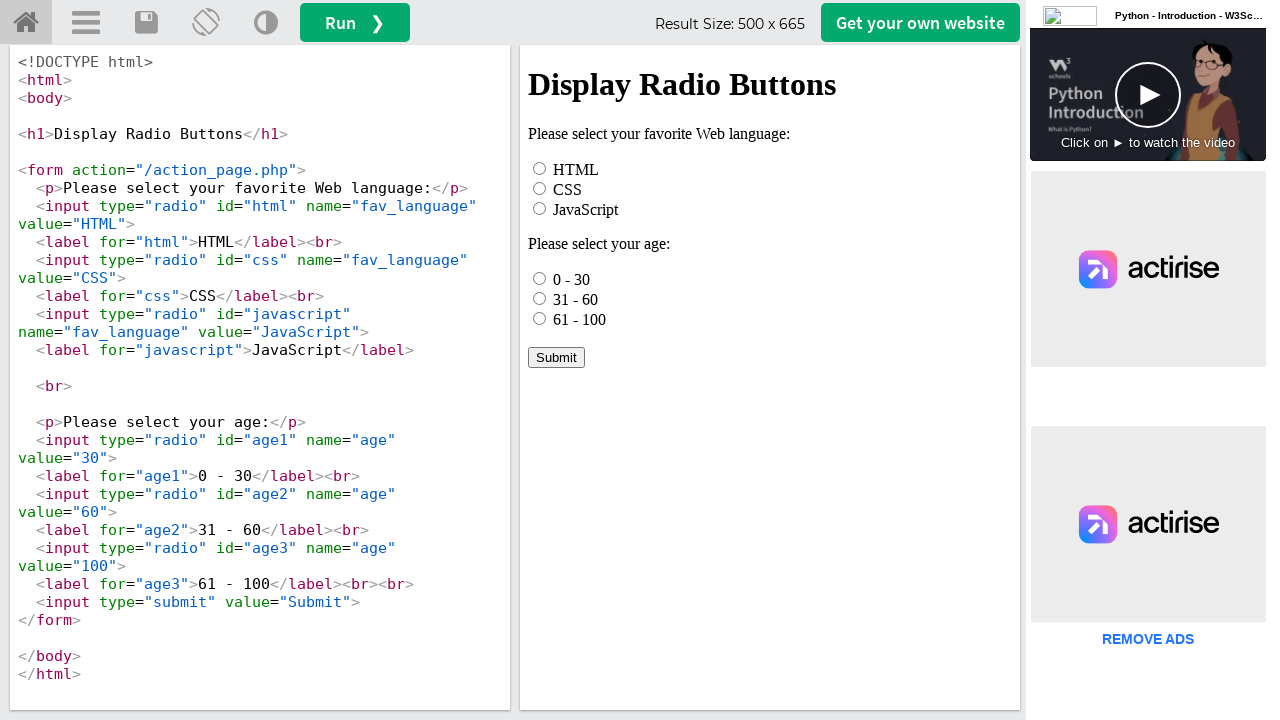

Located iframe with id 'iframeResult'
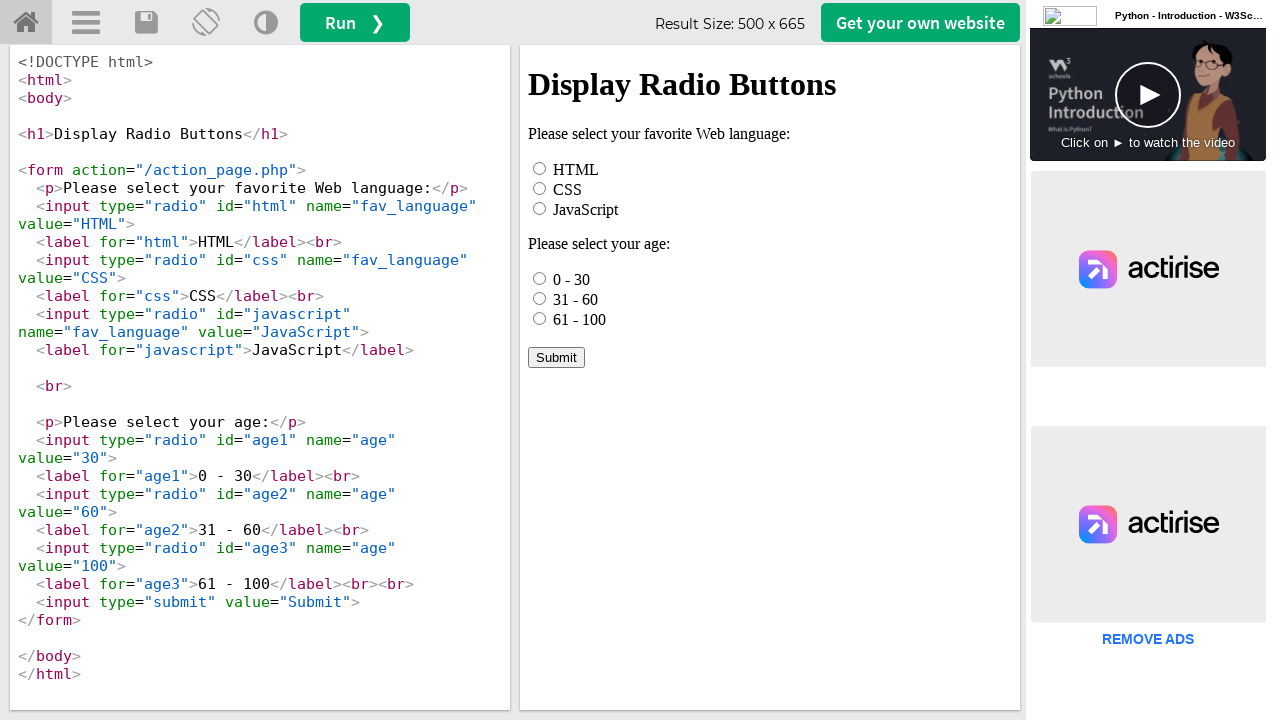

Clicked HTML radio button option at (540, 168) on #iframeResult >> internal:control=enter-frame >> input[value='HTML']
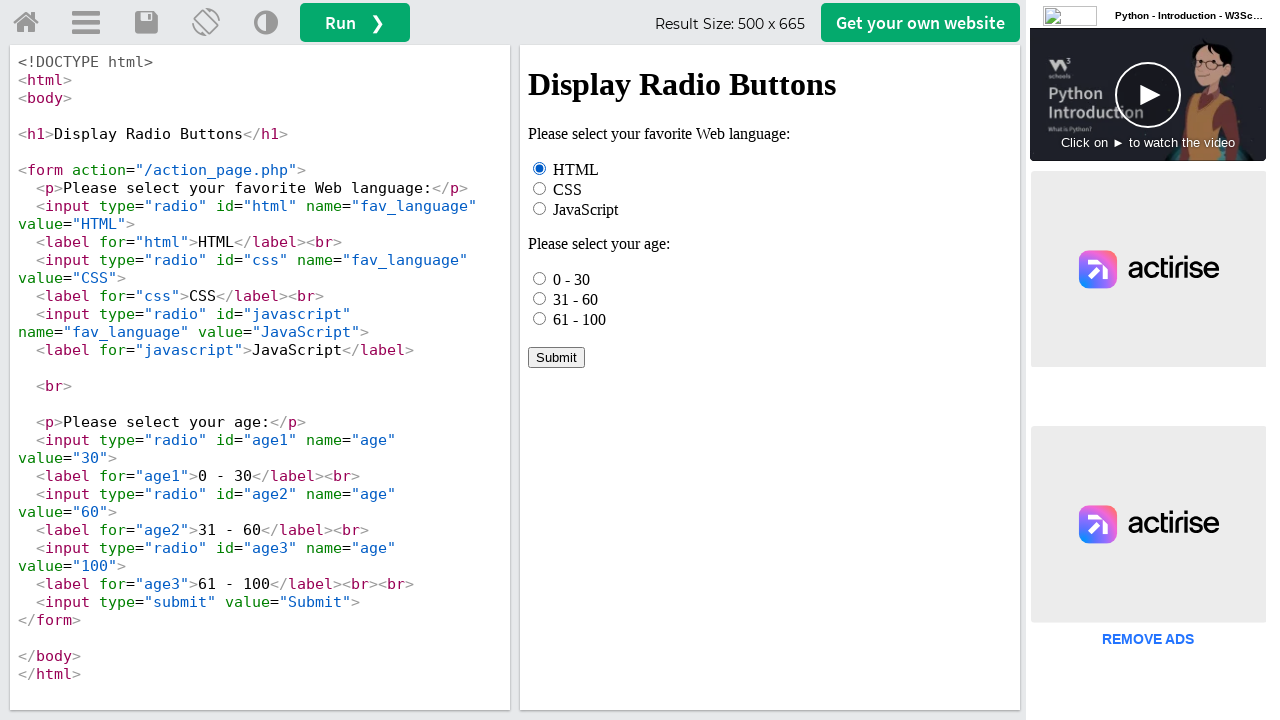

Waited 3 seconds for page to settle
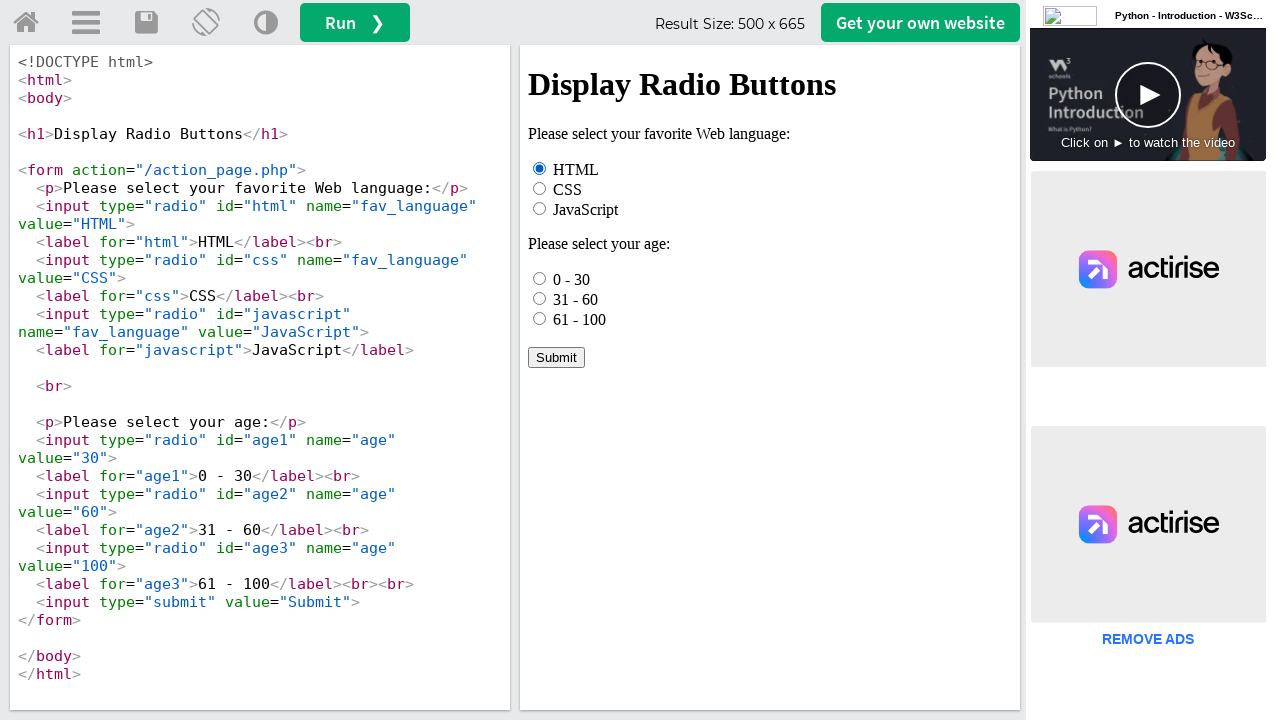

Clicked JavaScript radio button option at (540, 208) on #iframeResult >> internal:control=enter-frame >> input[value='JavaScript']
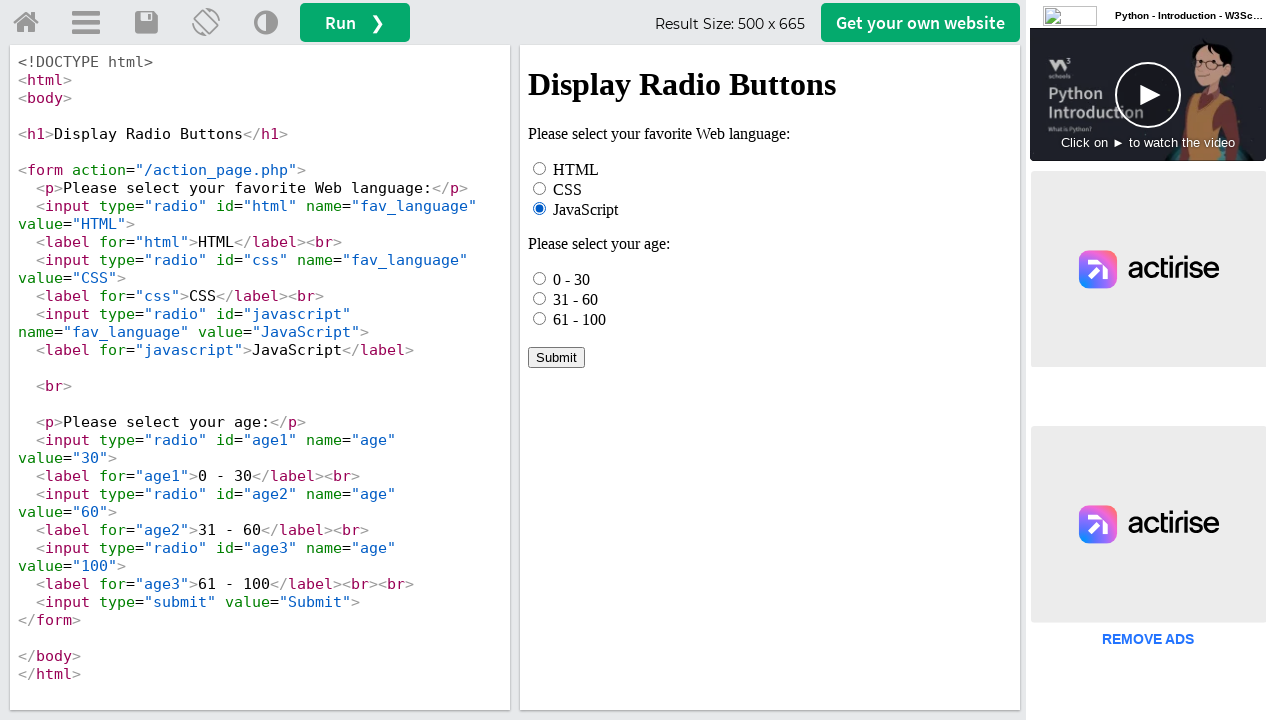

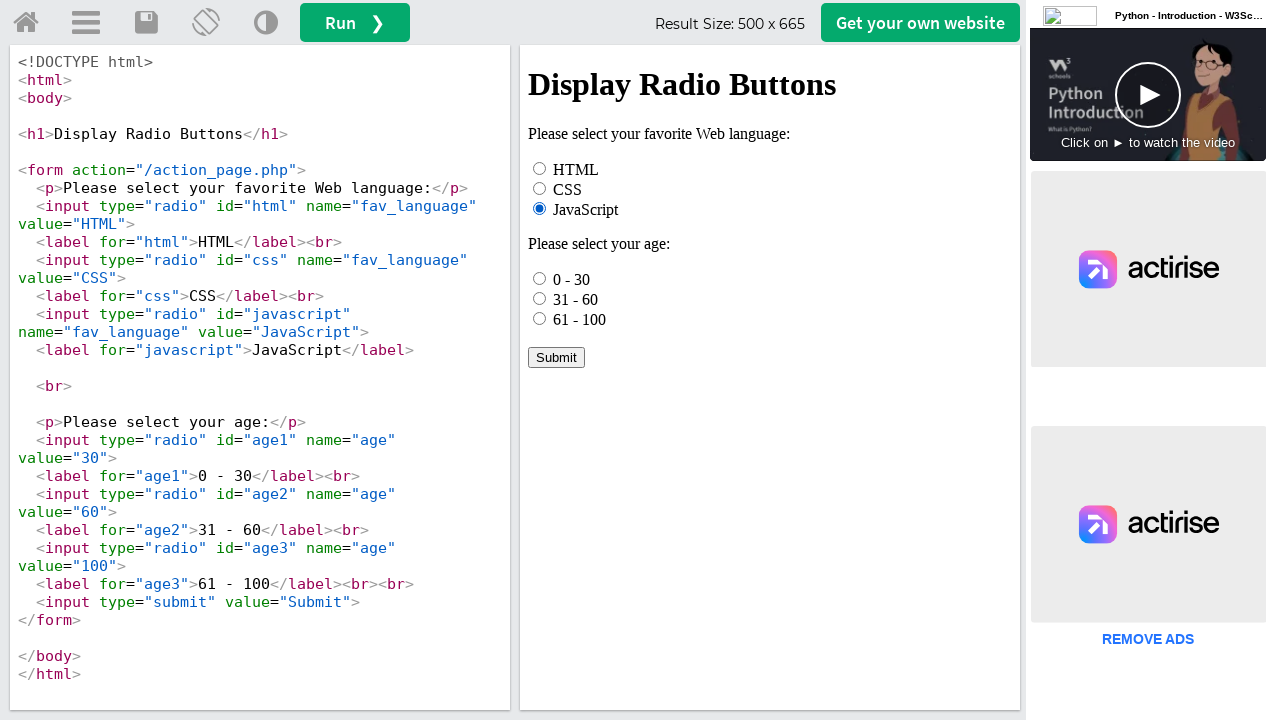